Tests marking individual todo items as complete by checking their checkboxes

Starting URL: https://demo.playwright.dev/todomvc

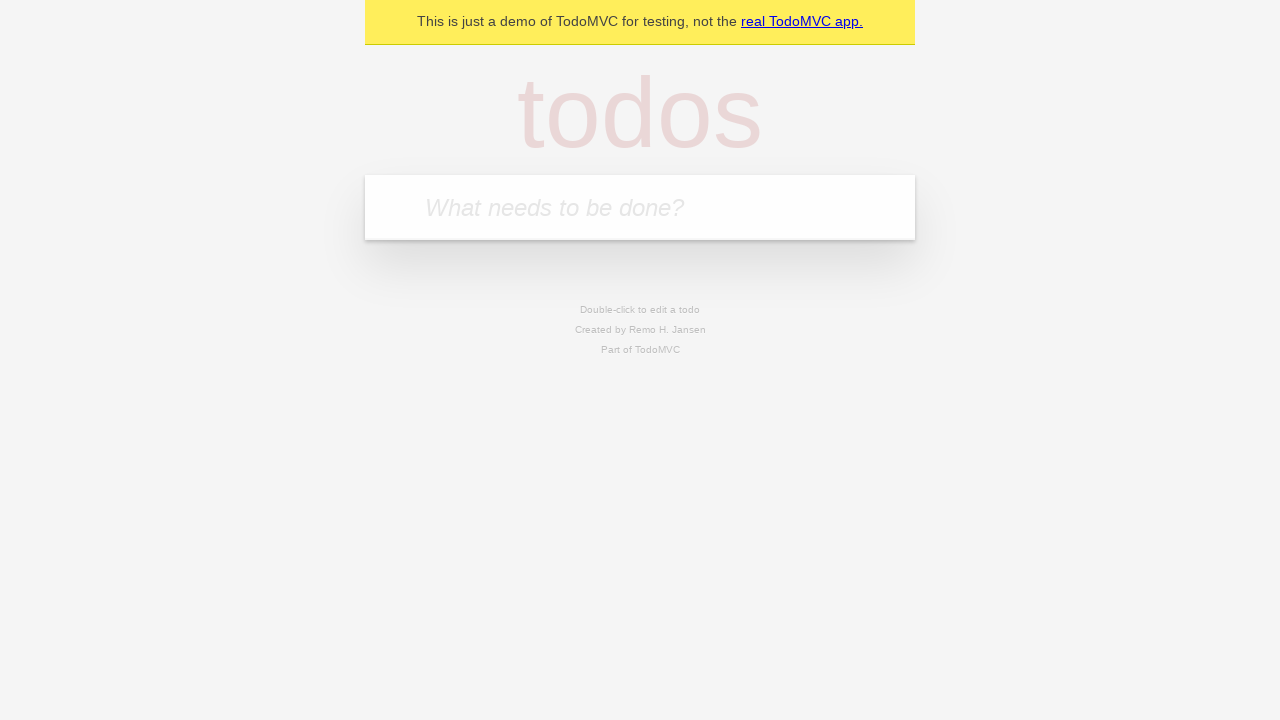

Located the new todo input field
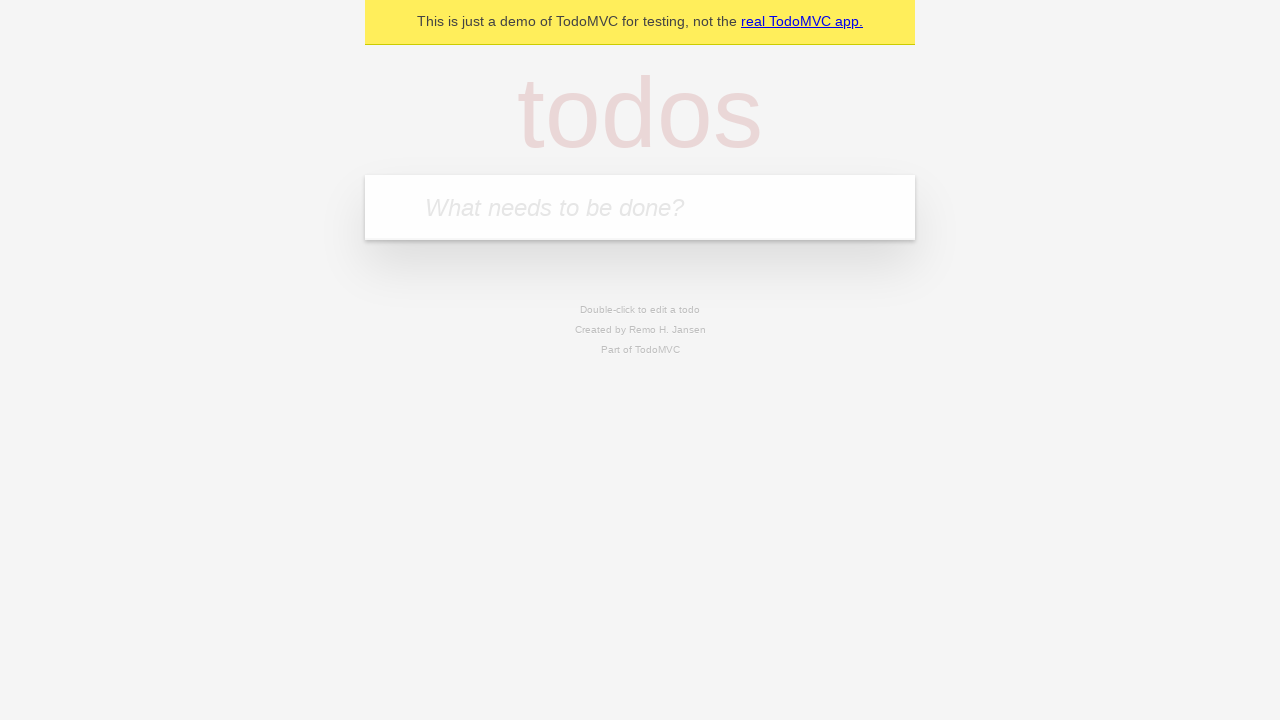

Filled first todo item with 'buy some cheese' on internal:attr=[placeholder="What needs to be done?"i]
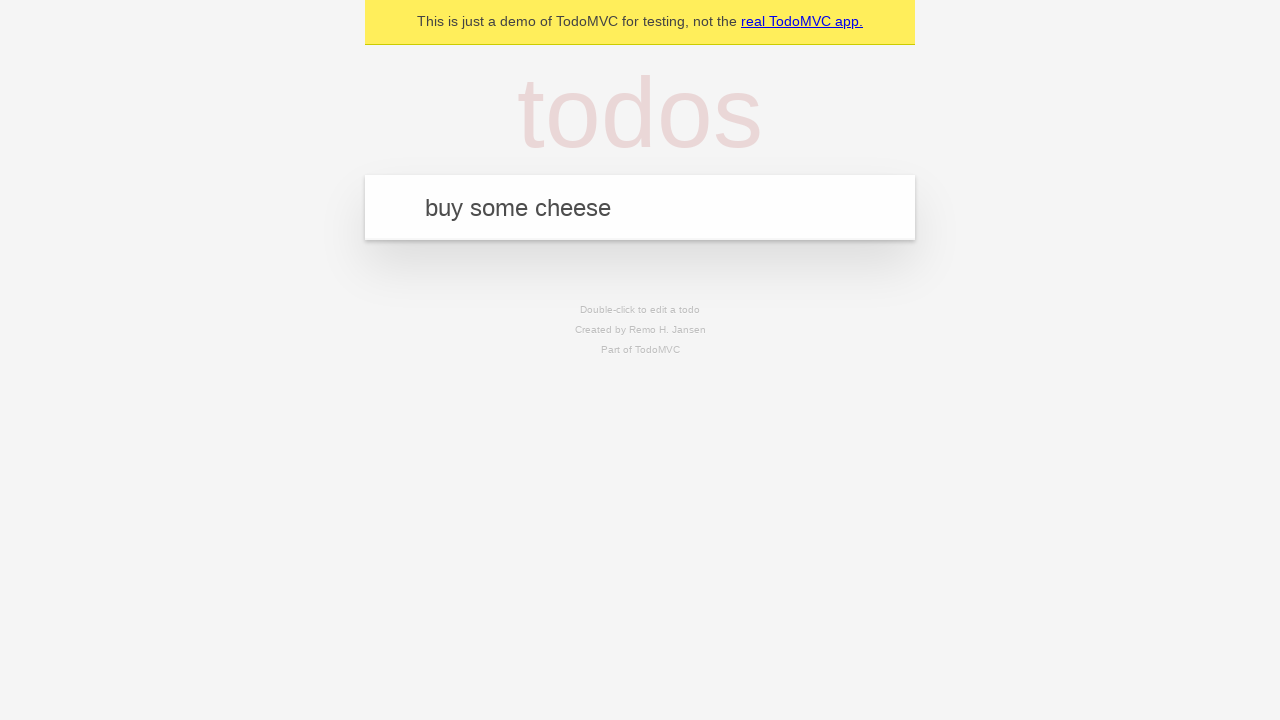

Pressed Enter to create first todo item on internal:attr=[placeholder="What needs to be done?"i]
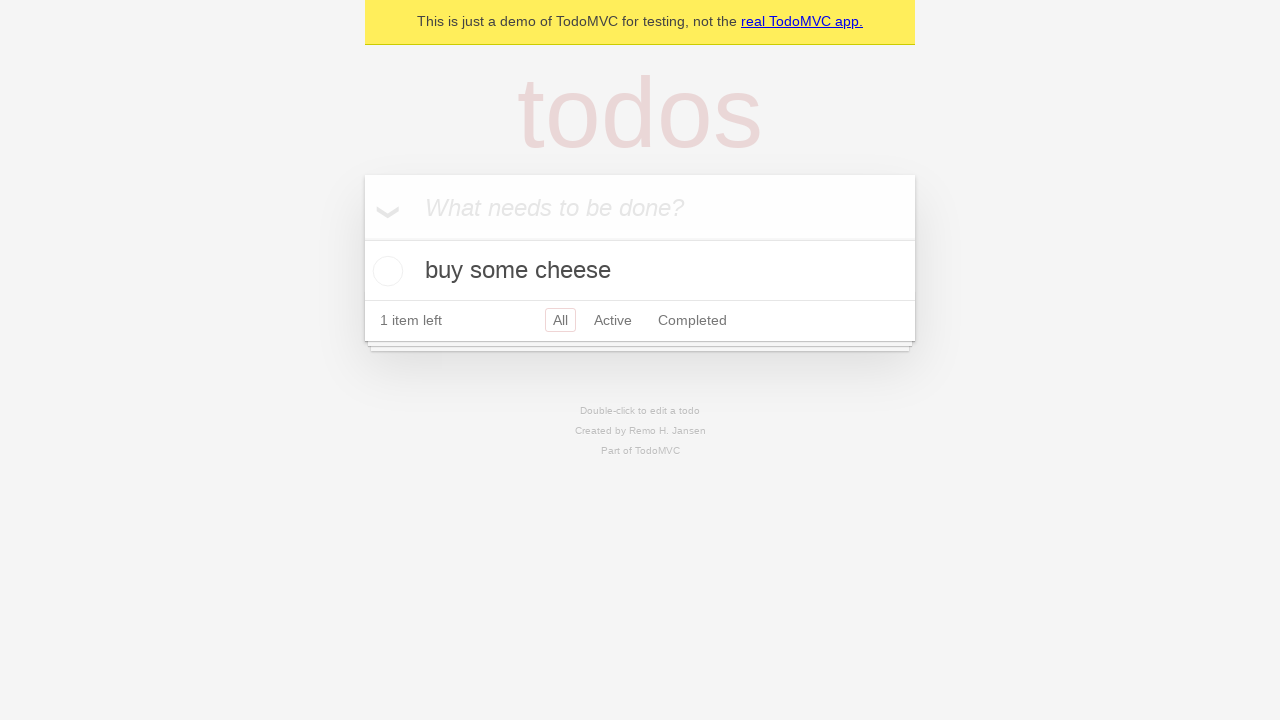

Filled second todo item with 'feed the cat' on internal:attr=[placeholder="What needs to be done?"i]
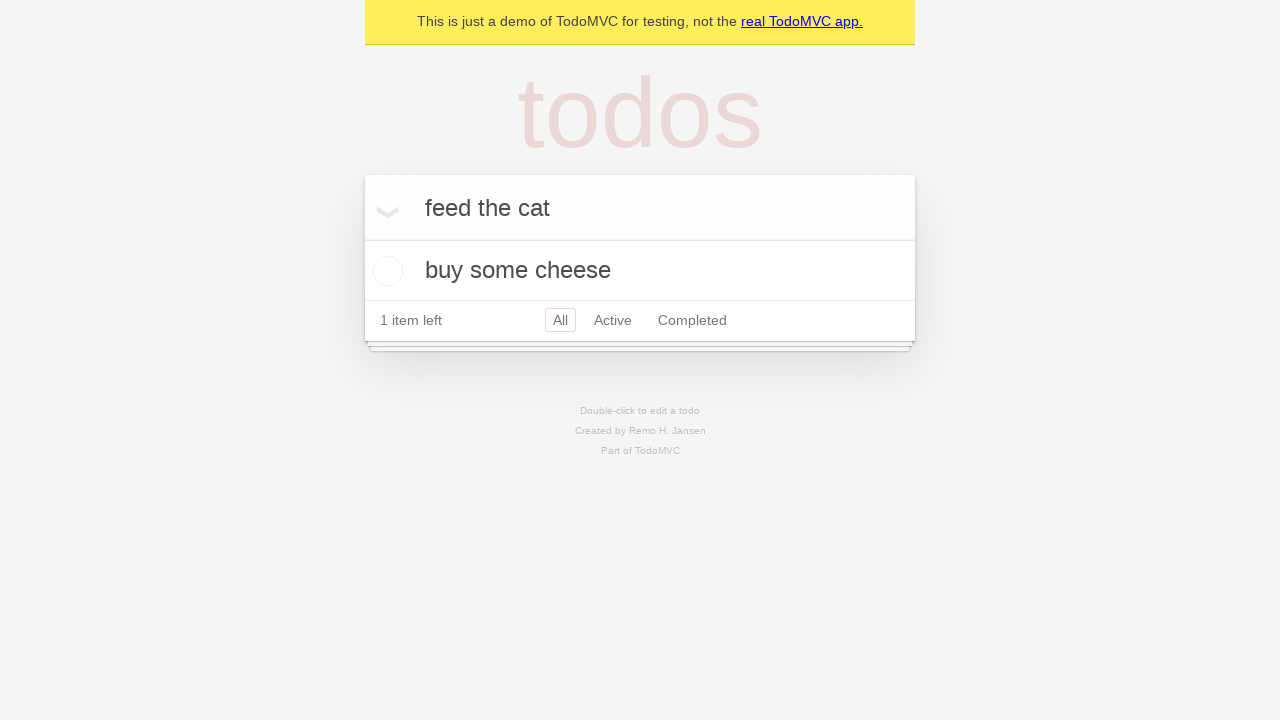

Pressed Enter to create second todo item on internal:attr=[placeholder="What needs to be done?"i]
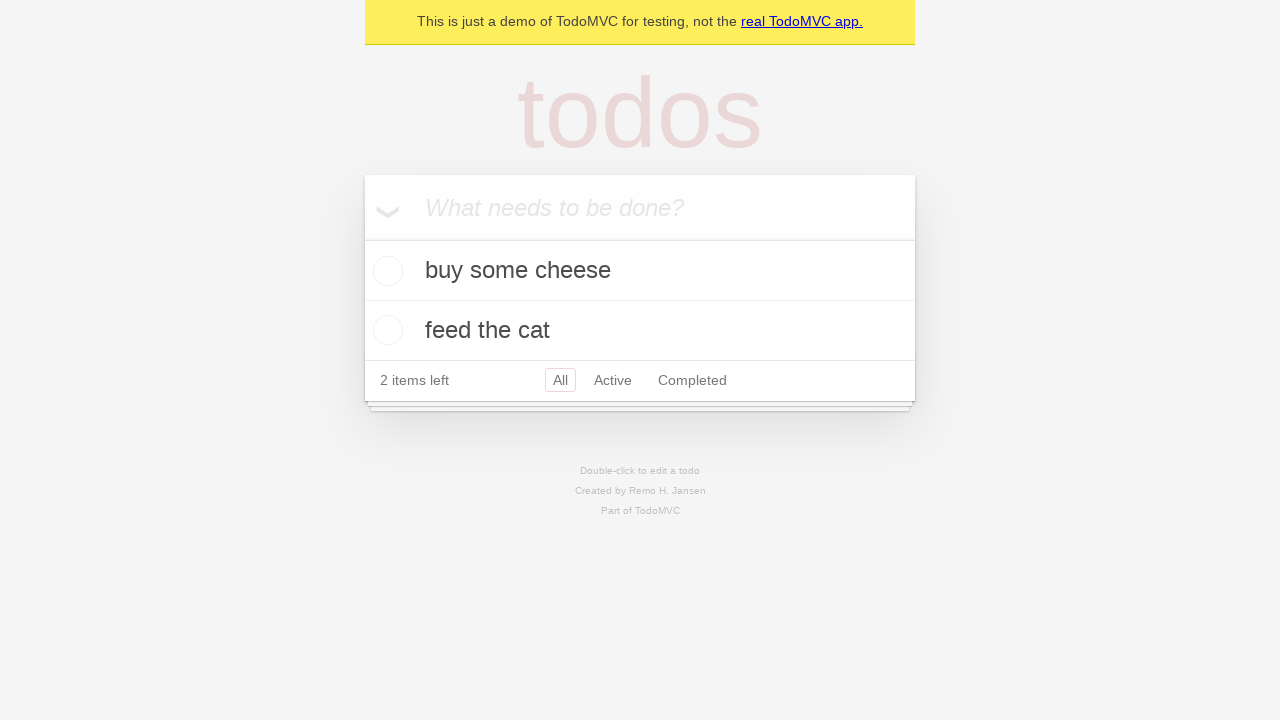

Located first todo item
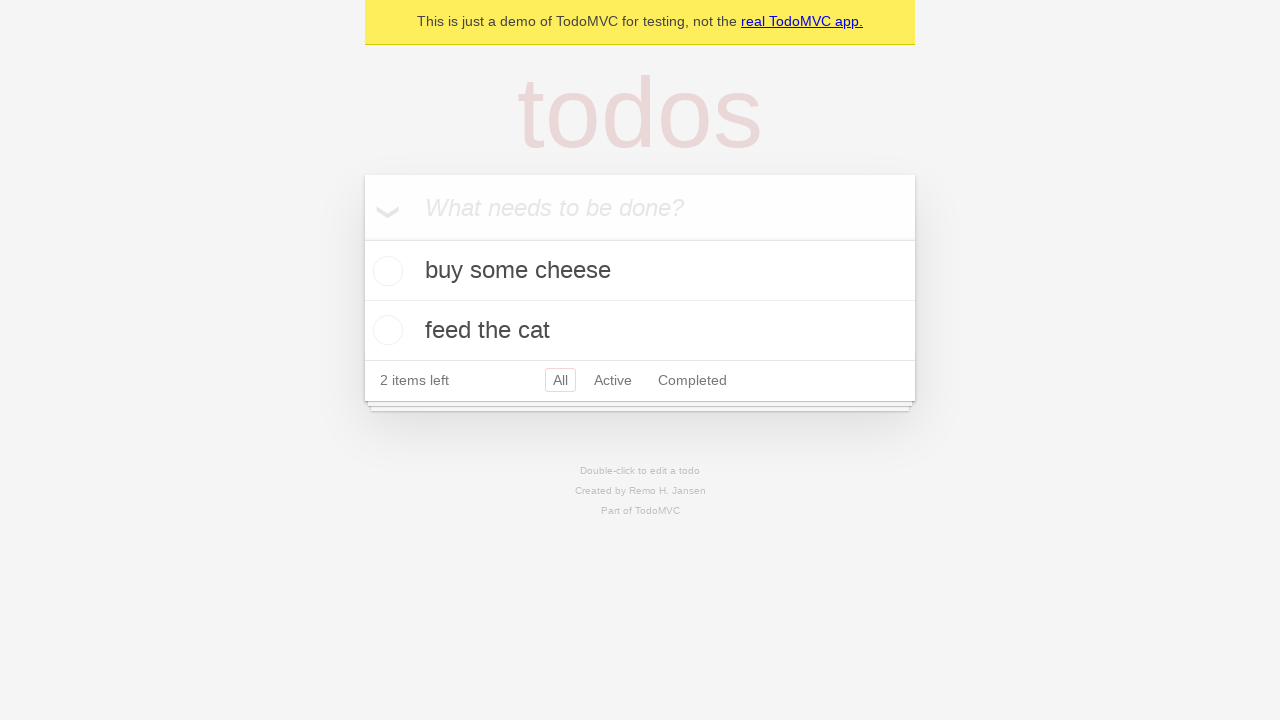

Checked the checkbox for first todo item 'buy some cheese' at (385, 271) on internal:testid=[data-testid="todo-item"s] >> nth=0 >> internal:role=checkbox
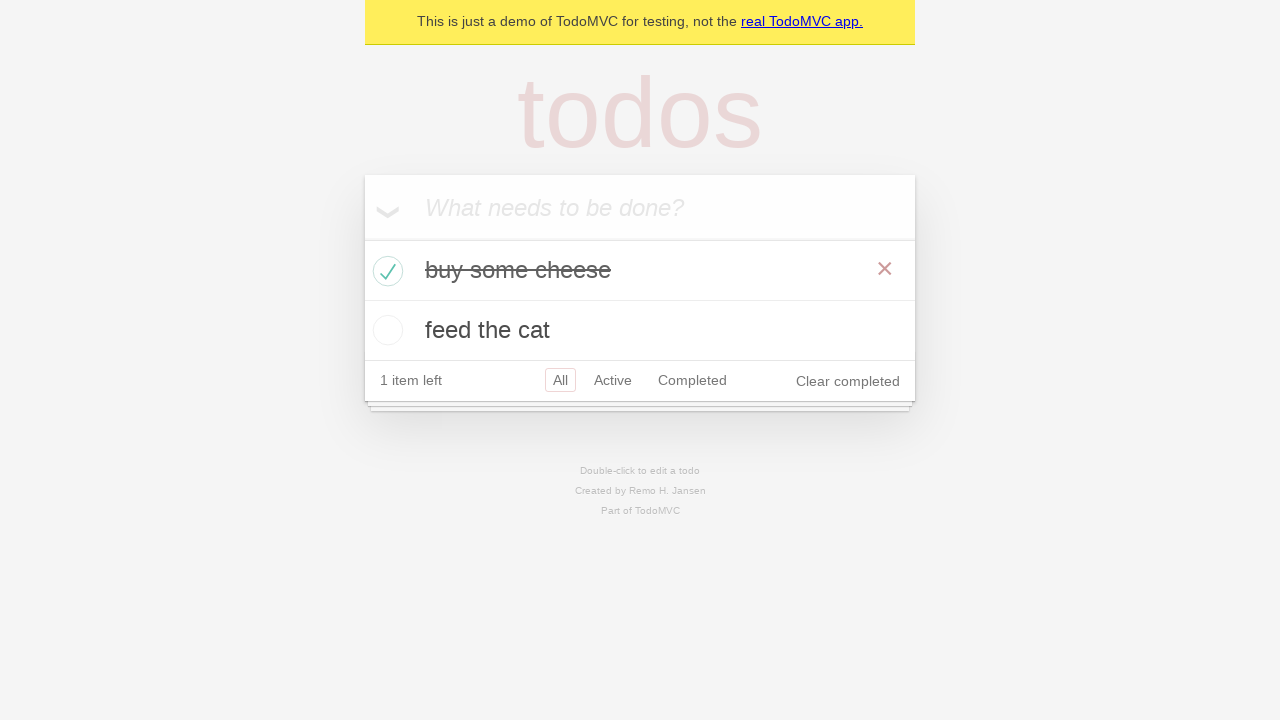

Located second todo item
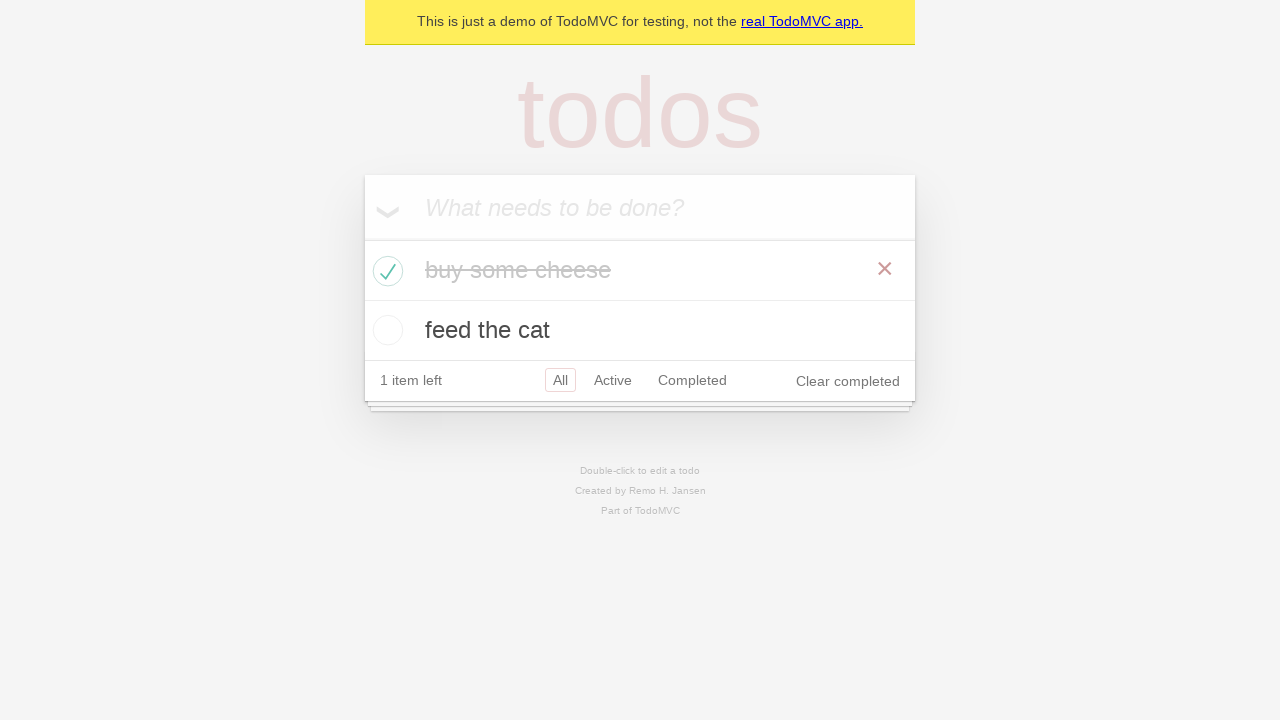

Checked the checkbox for second todo item 'feed the cat' at (385, 330) on internal:testid=[data-testid="todo-item"s] >> nth=1 >> internal:role=checkbox
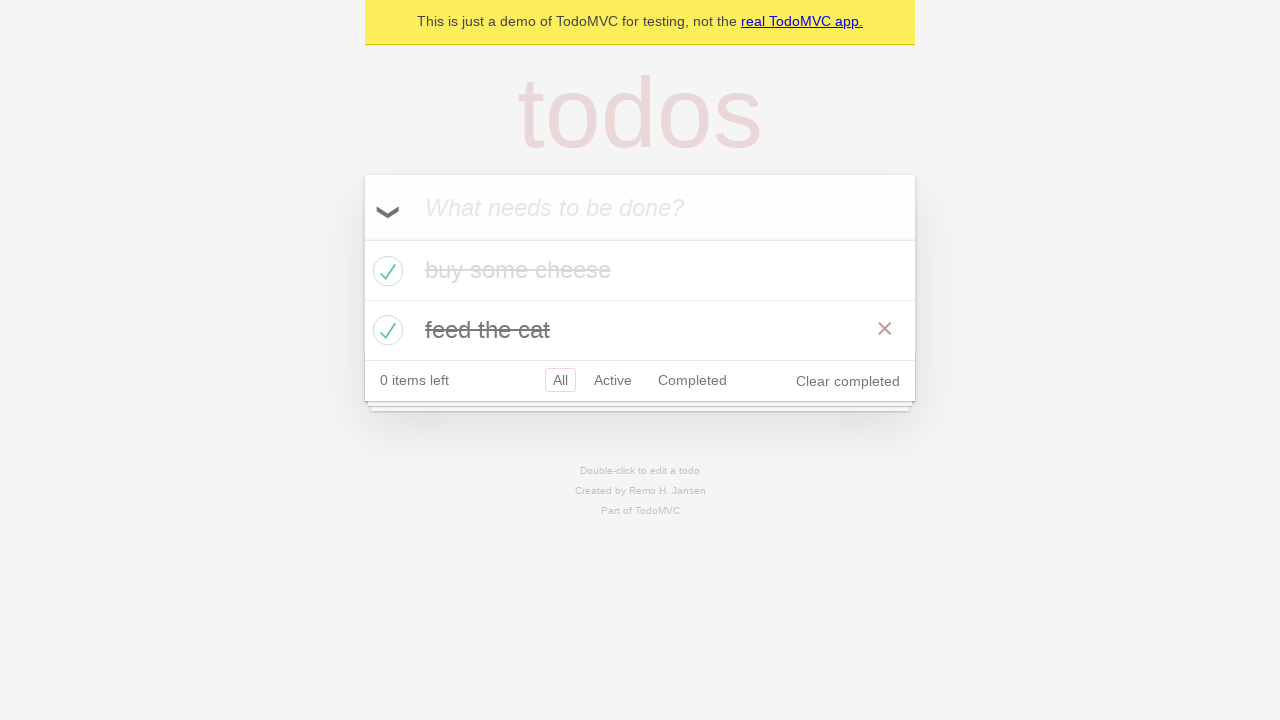

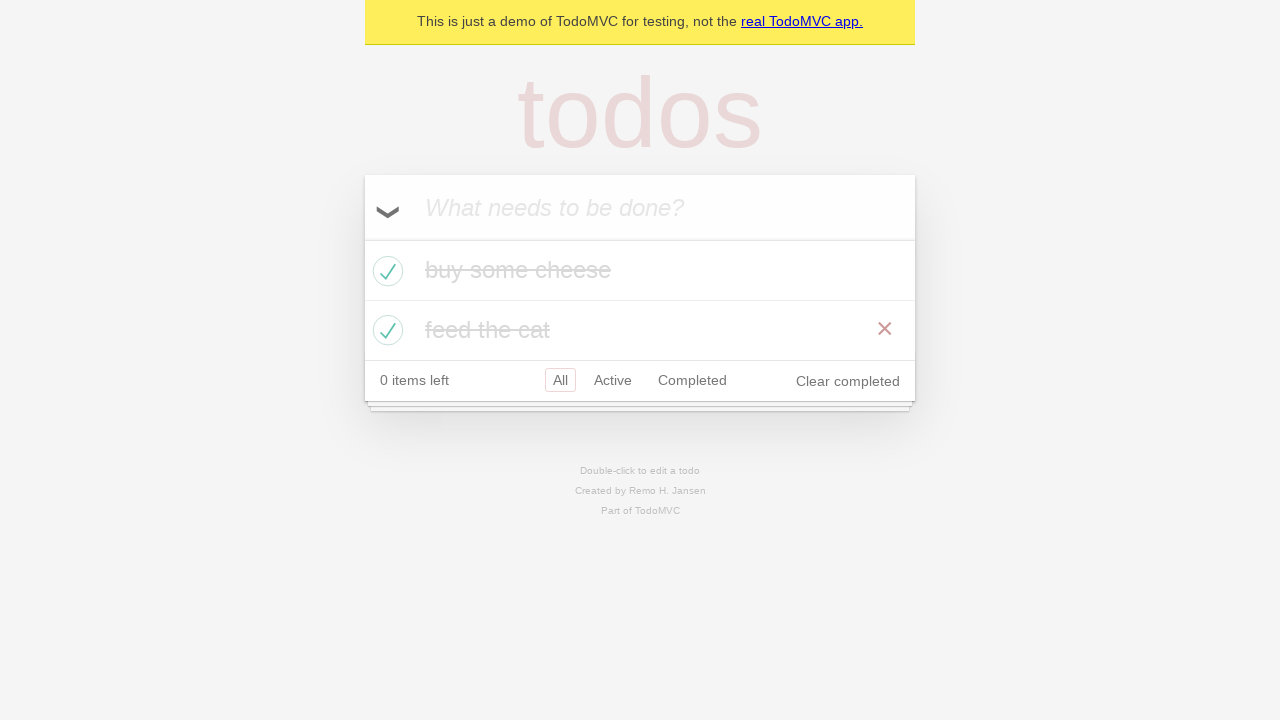